Tests JavaScript alert functionality by clicking the first button, accepting the alert, and verifying the result message

Starting URL: https://testcenter.techproeducation.com/index.php?page=javascript-alerts

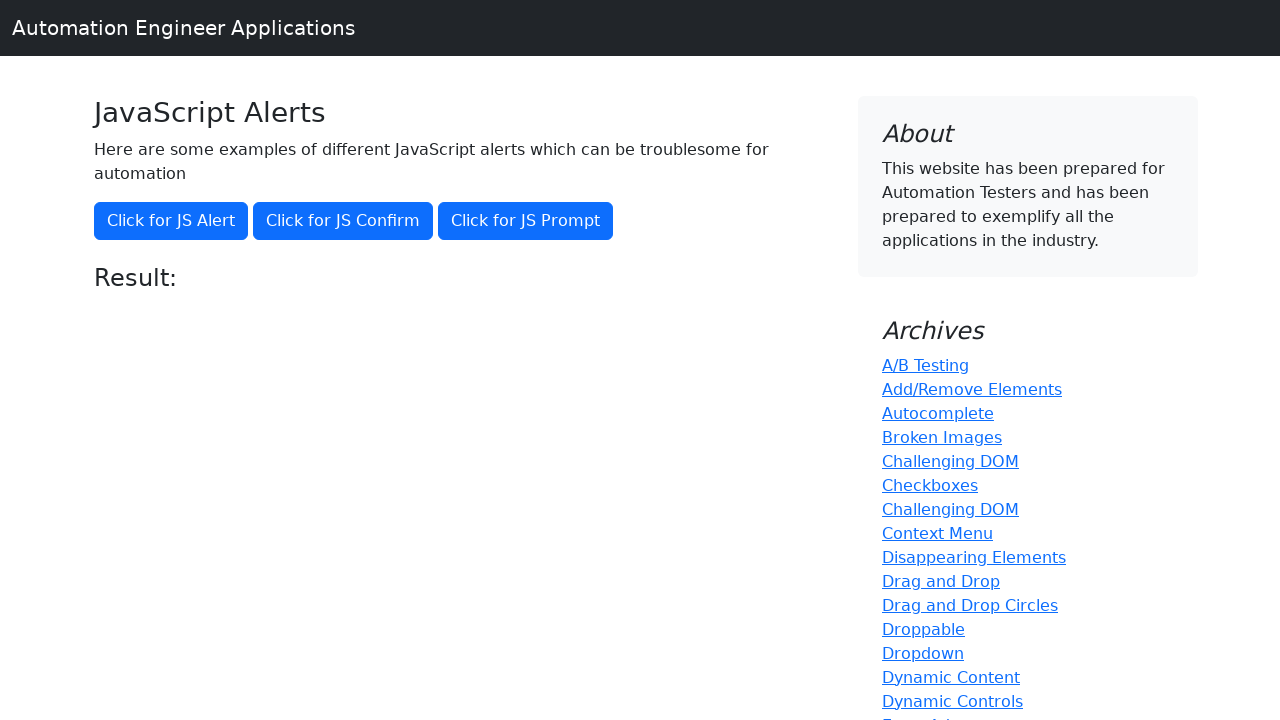

Clicked the first JavaScript alert button at (171, 221) on xpath=//button[@onclick='jsAlert()']
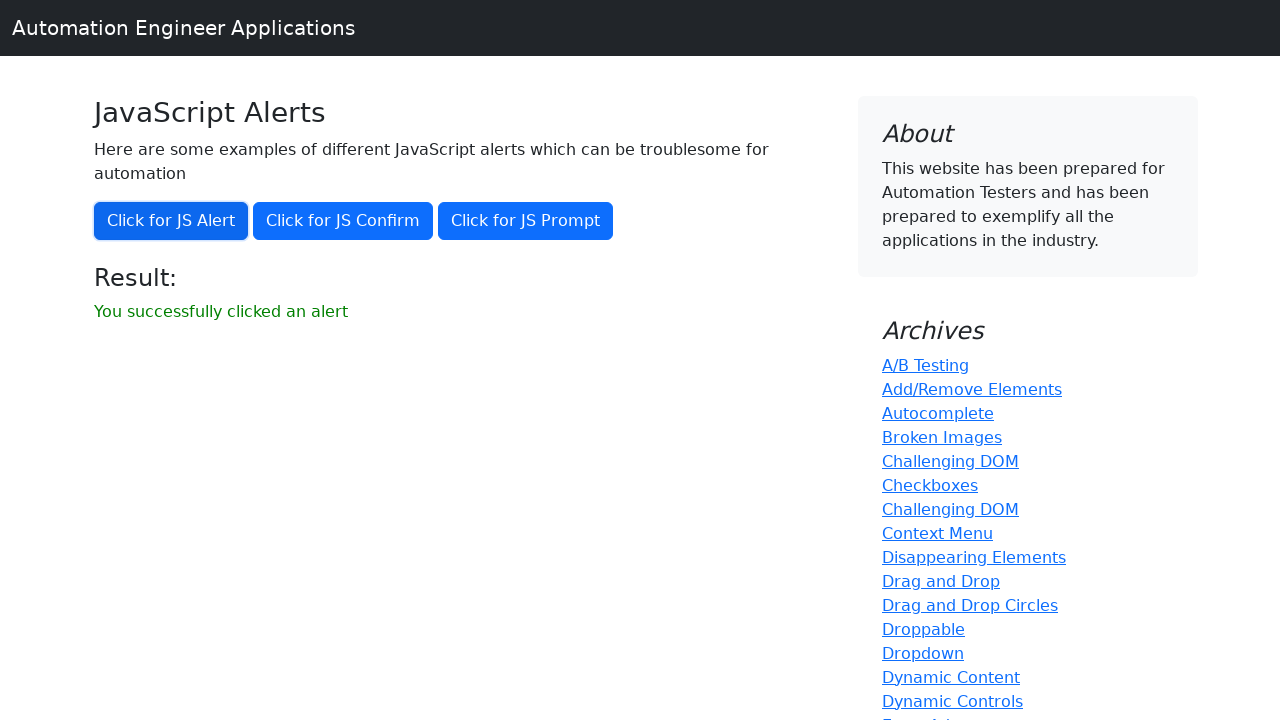

Set up dialog handler to accept alerts
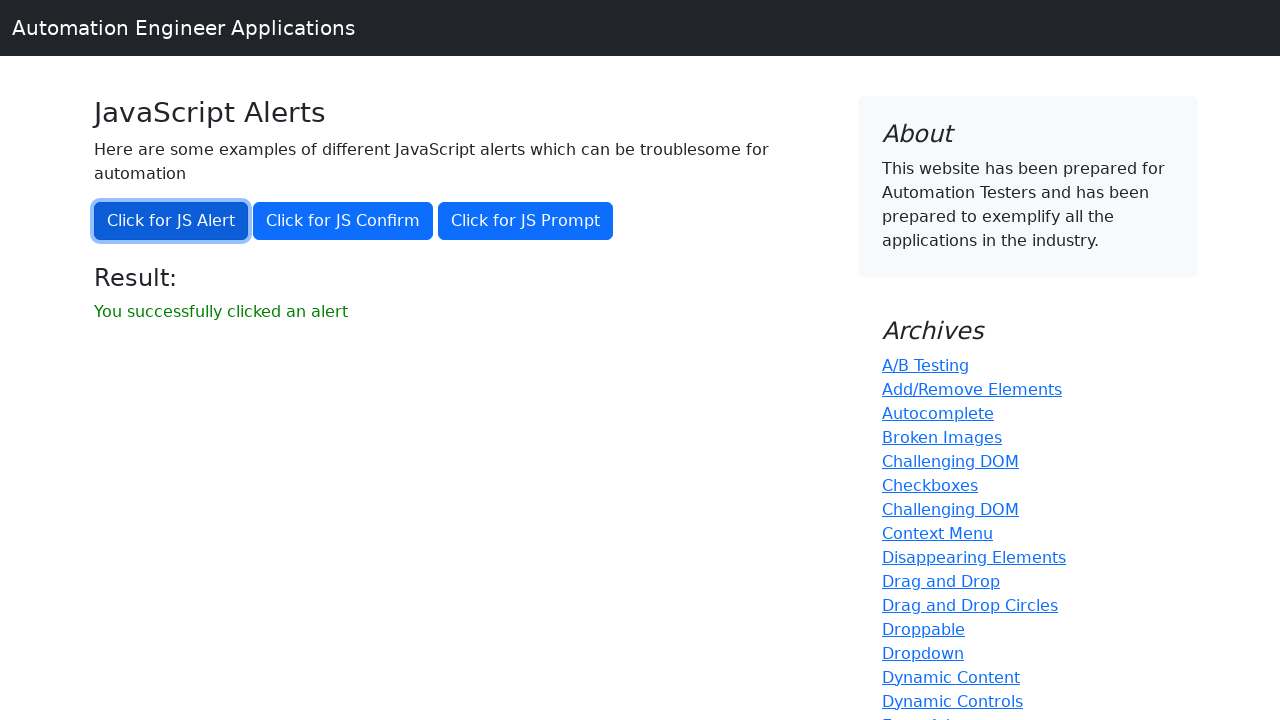

Clicked the alert button and accepted the alert at (171, 221) on xpath=//button[@onclick='jsAlert()']
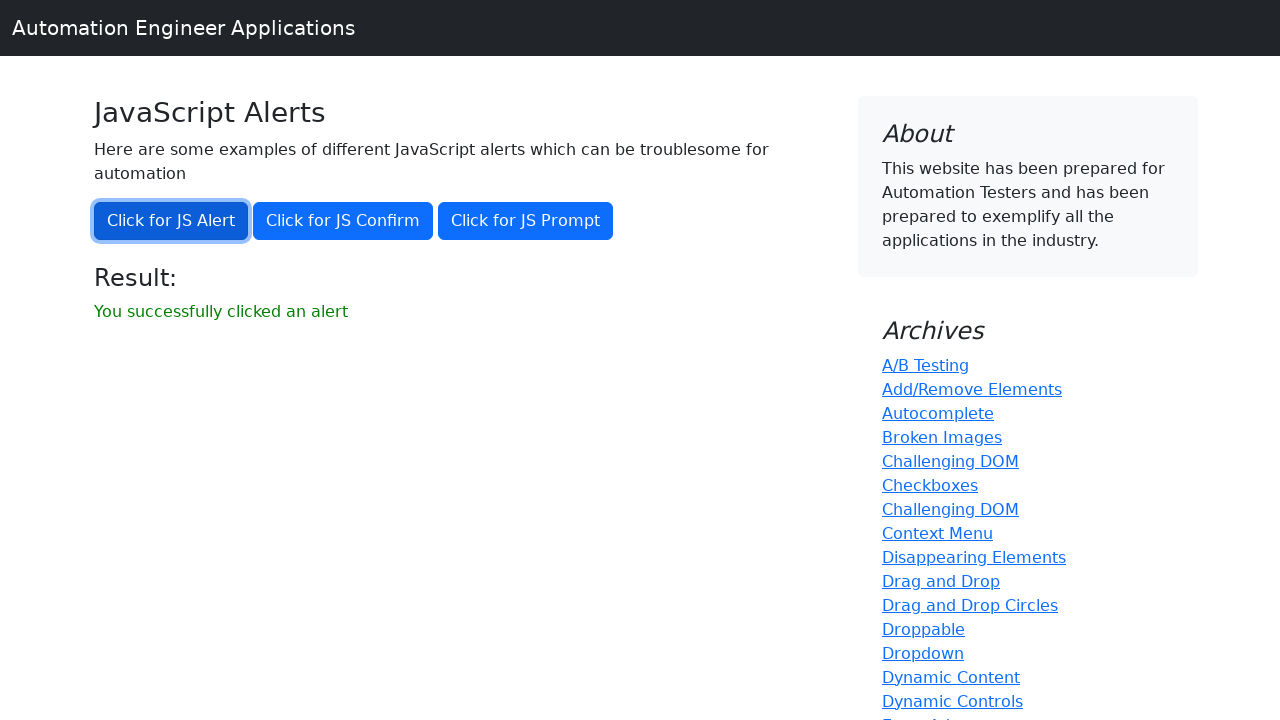

Retrieved result message text
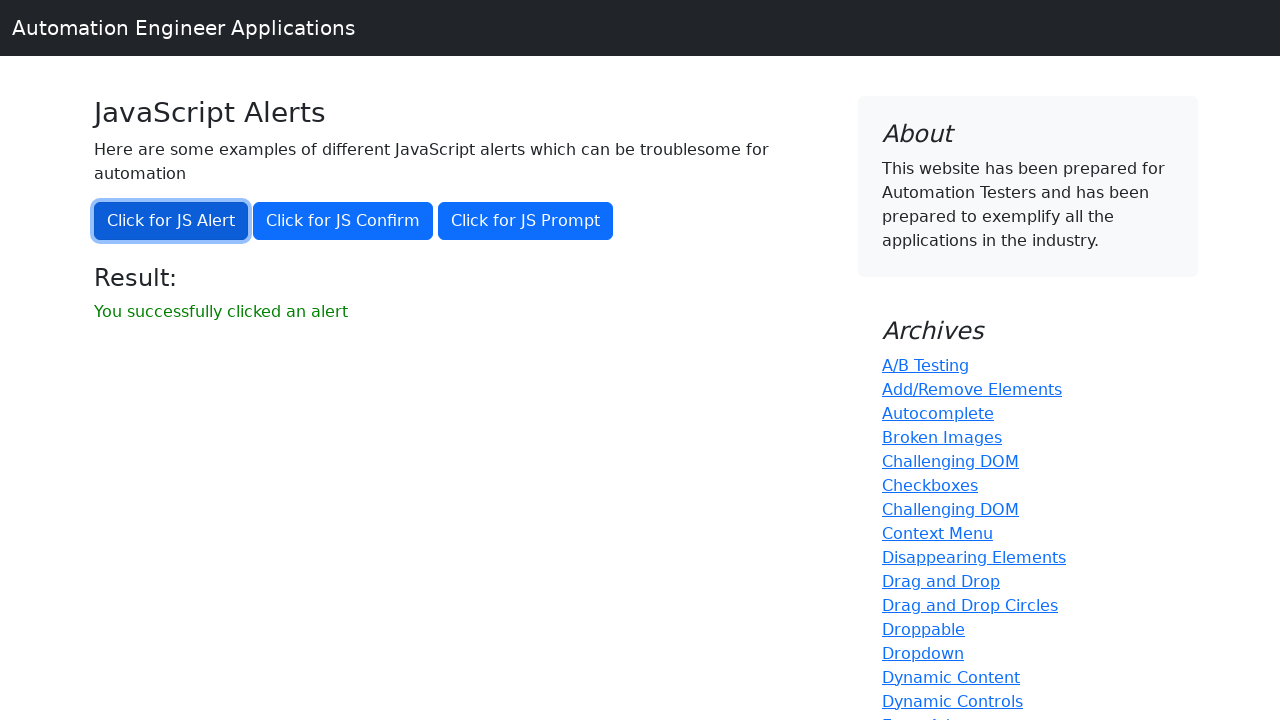

Verified result message equals 'You successfully clicked an alert'
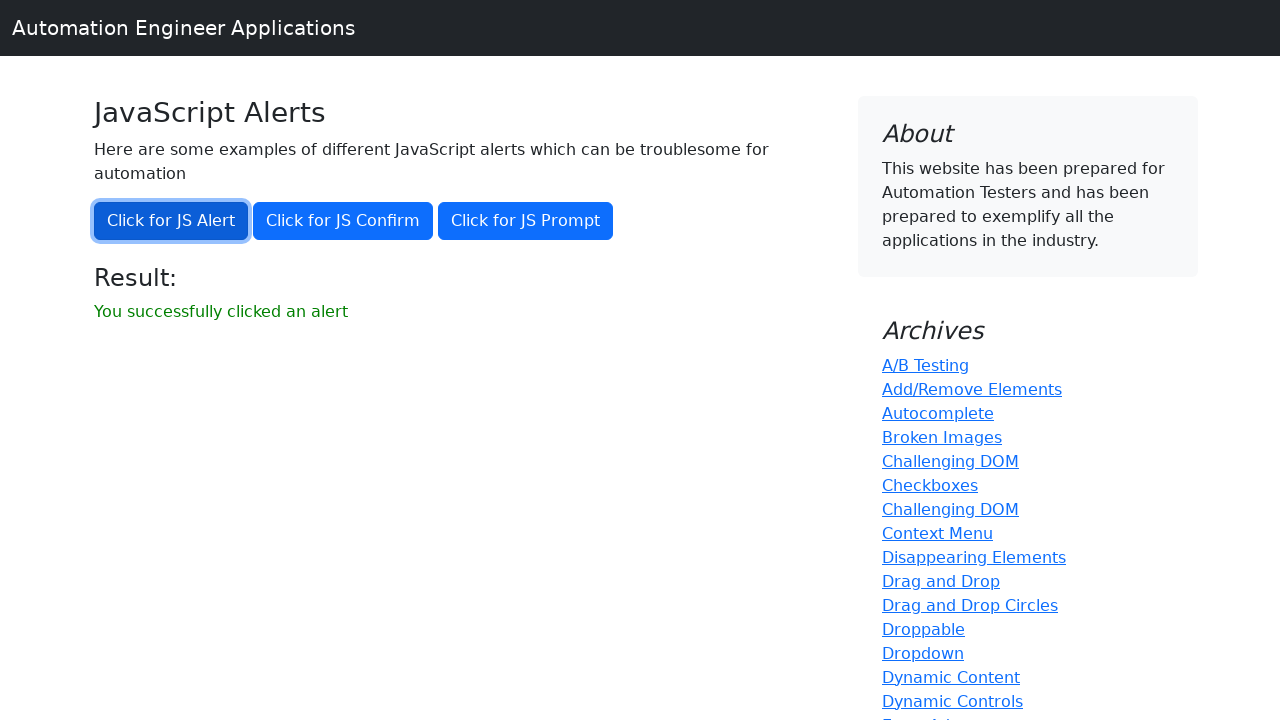

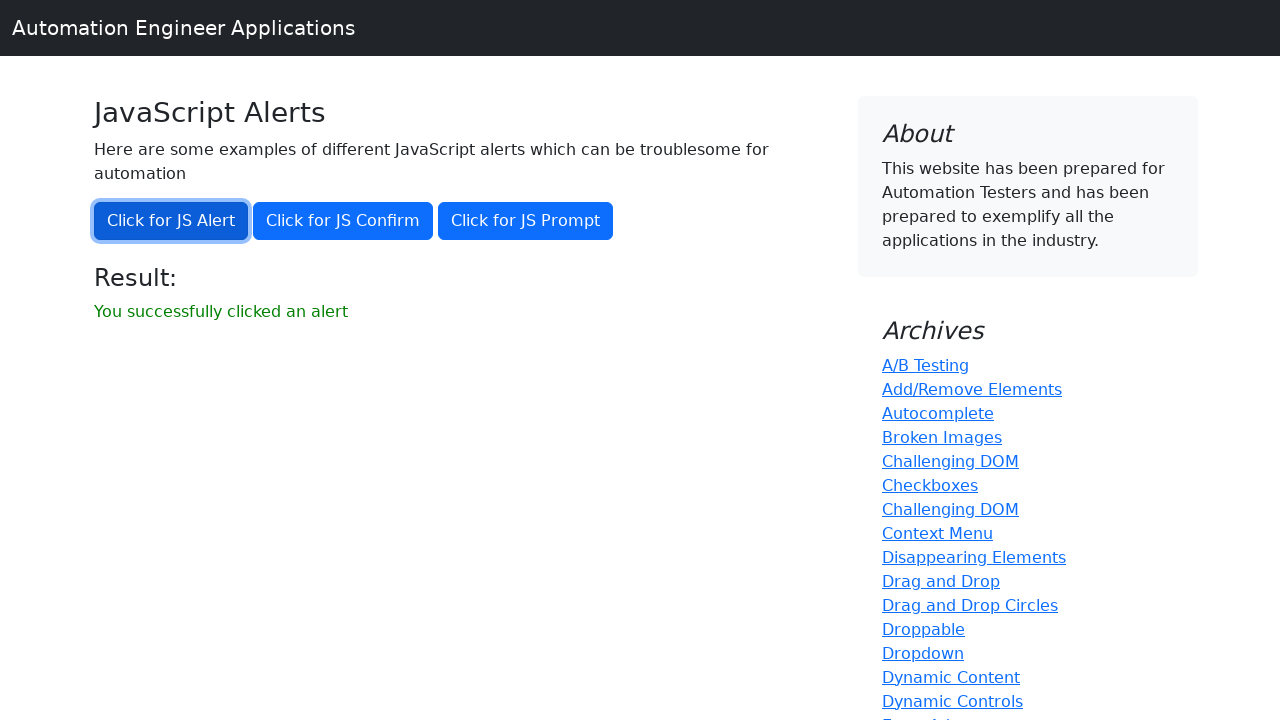